Tests the laminate calculator with large room dimensions (14.5x9.5m), large laminate planks (2500x400mm), 5 per pack, and price of 2000, with horizontal laying direction and larger wall distance.

Starting URL: https://masterskayapola.ru/kalkulyator/laminata.html

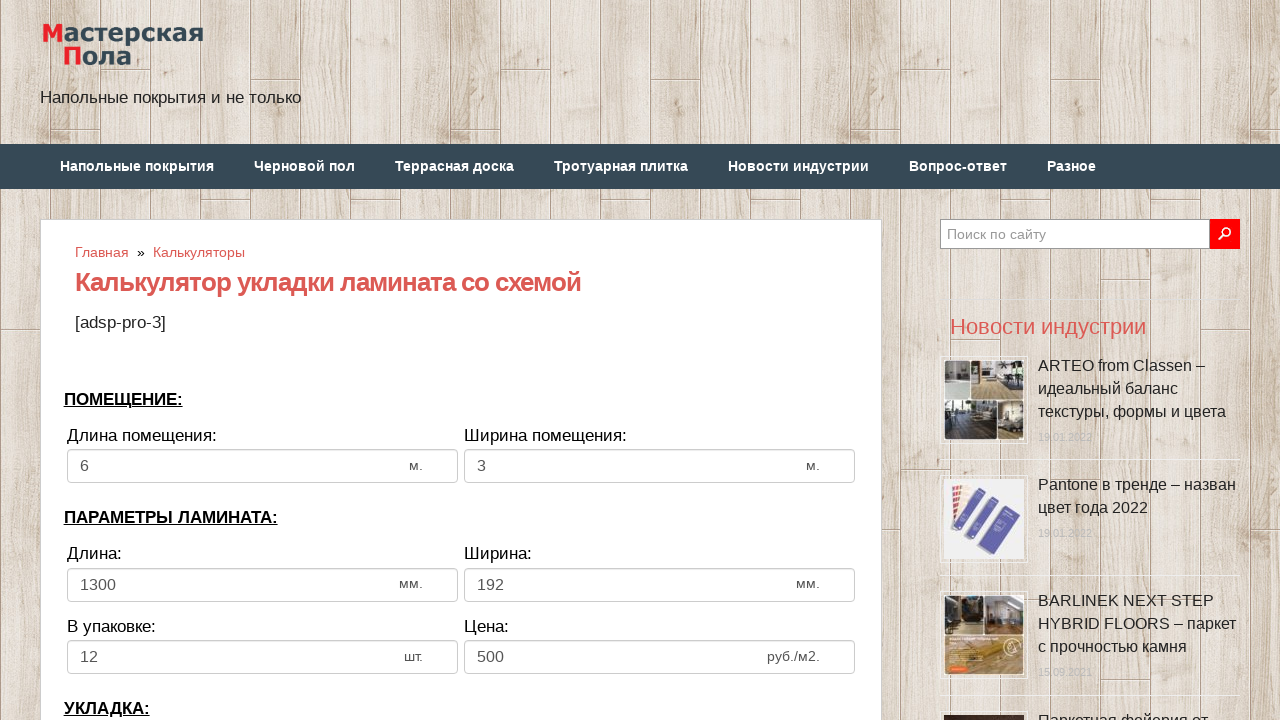

Clicked room width input field at (262, 466) on input[name='calc_roomwidth']
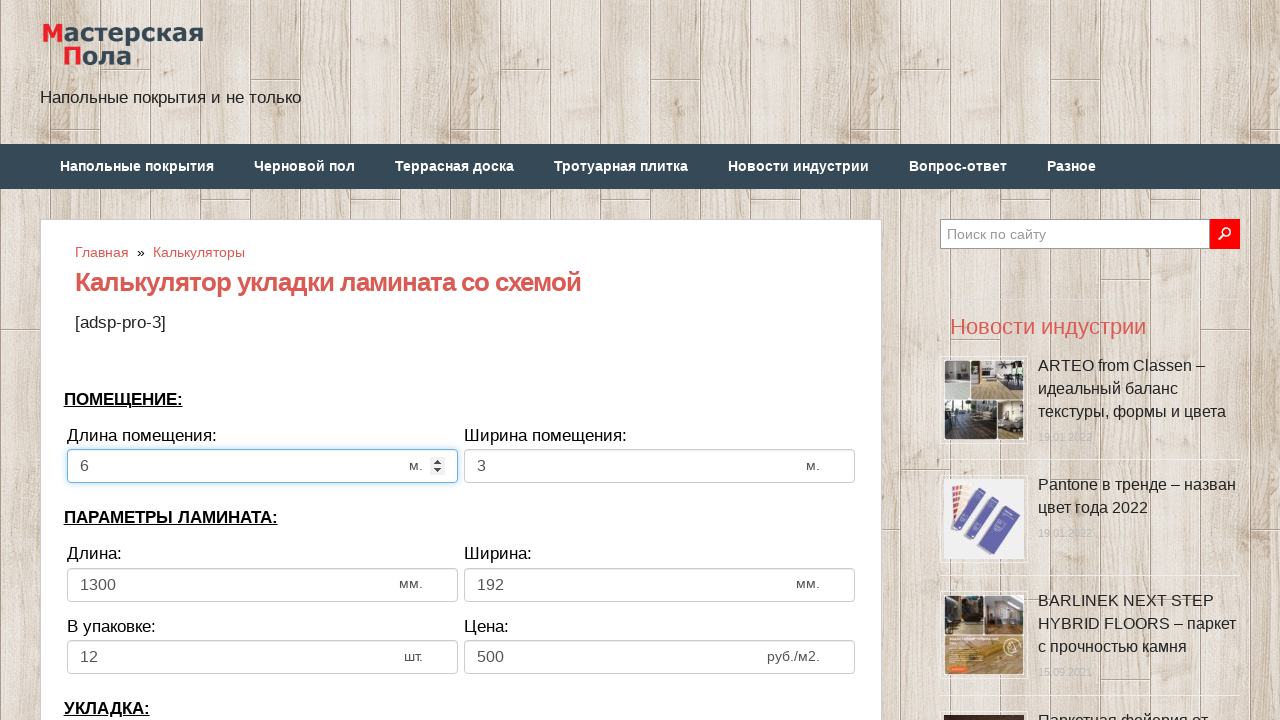

Filled room width with 14.5m on input[name='calc_roomwidth']
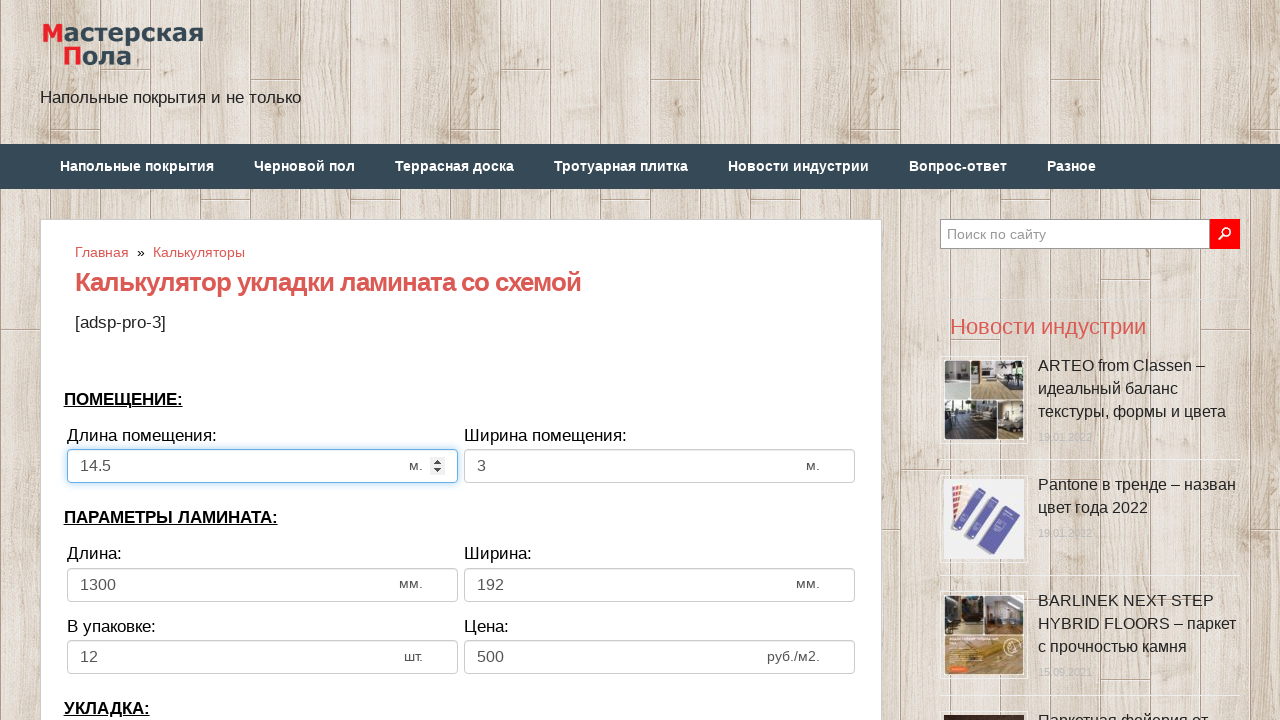

Clicked room height input field at (660, 466) on input[name='calc_roomheight']
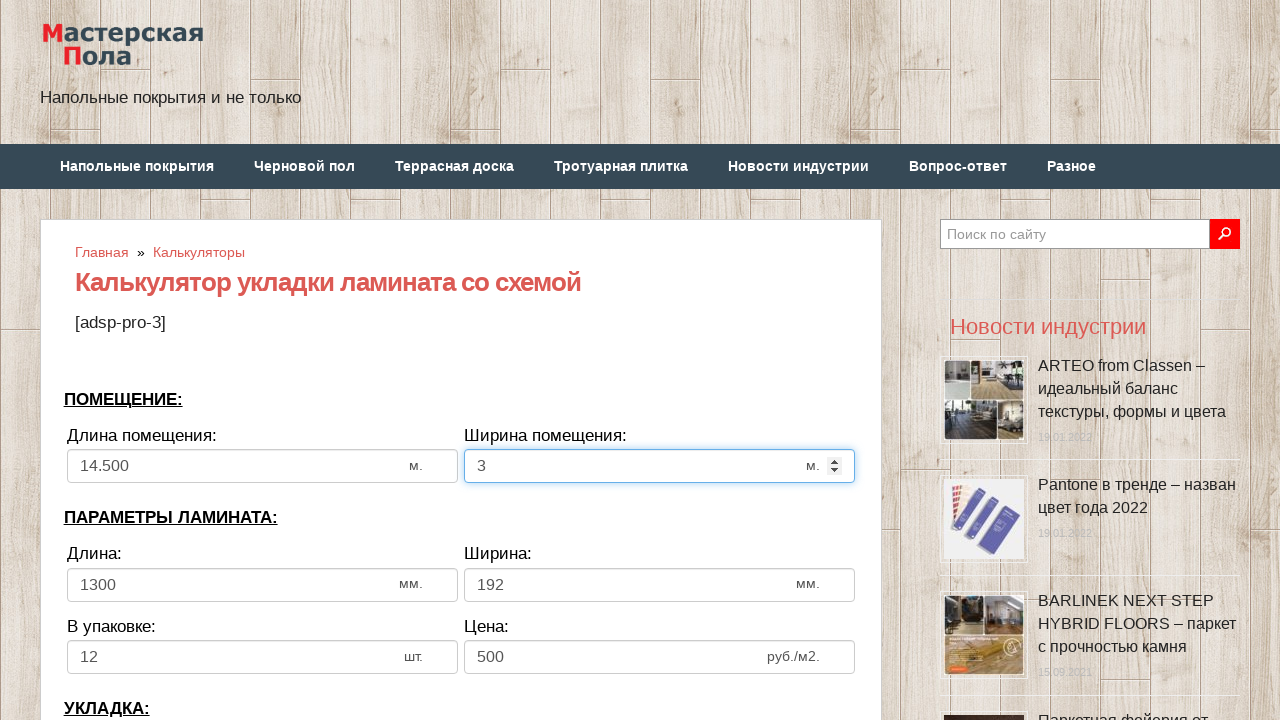

Filled room height with 9.5m on input[name='calc_roomheight']
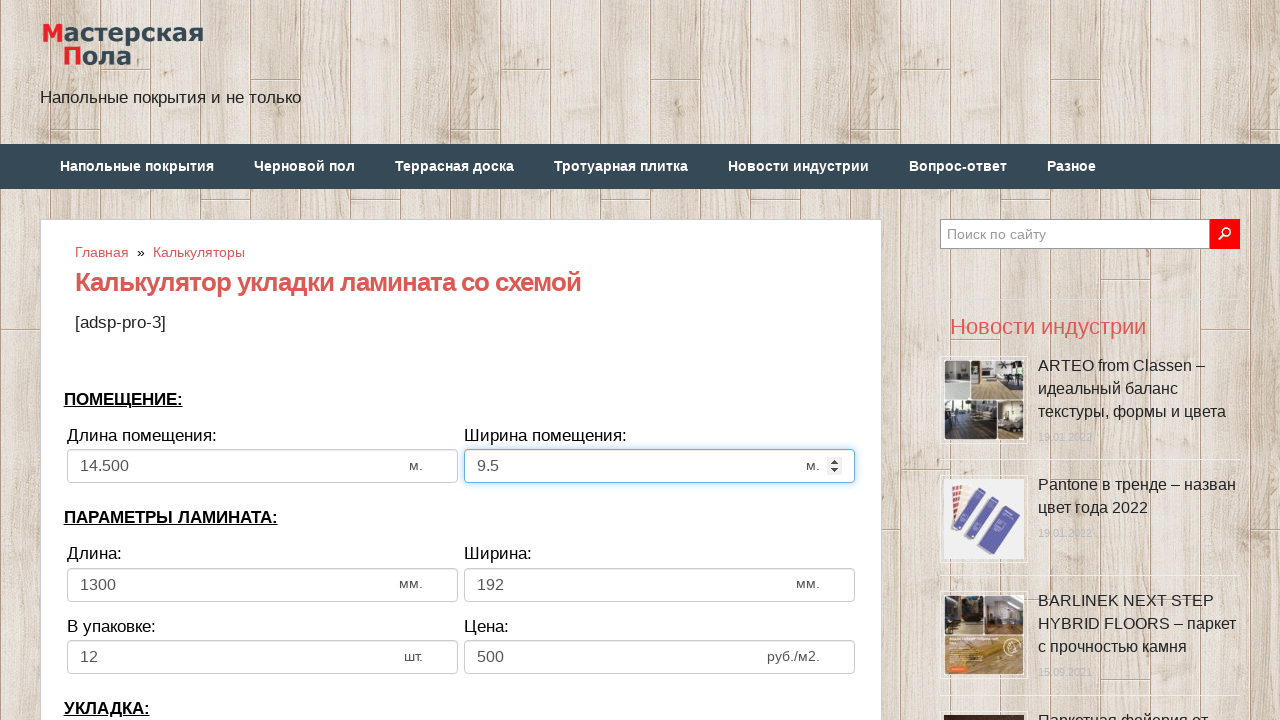

Clicked laminate width input field at (262, 585) on input[name='calc_lamwidth']
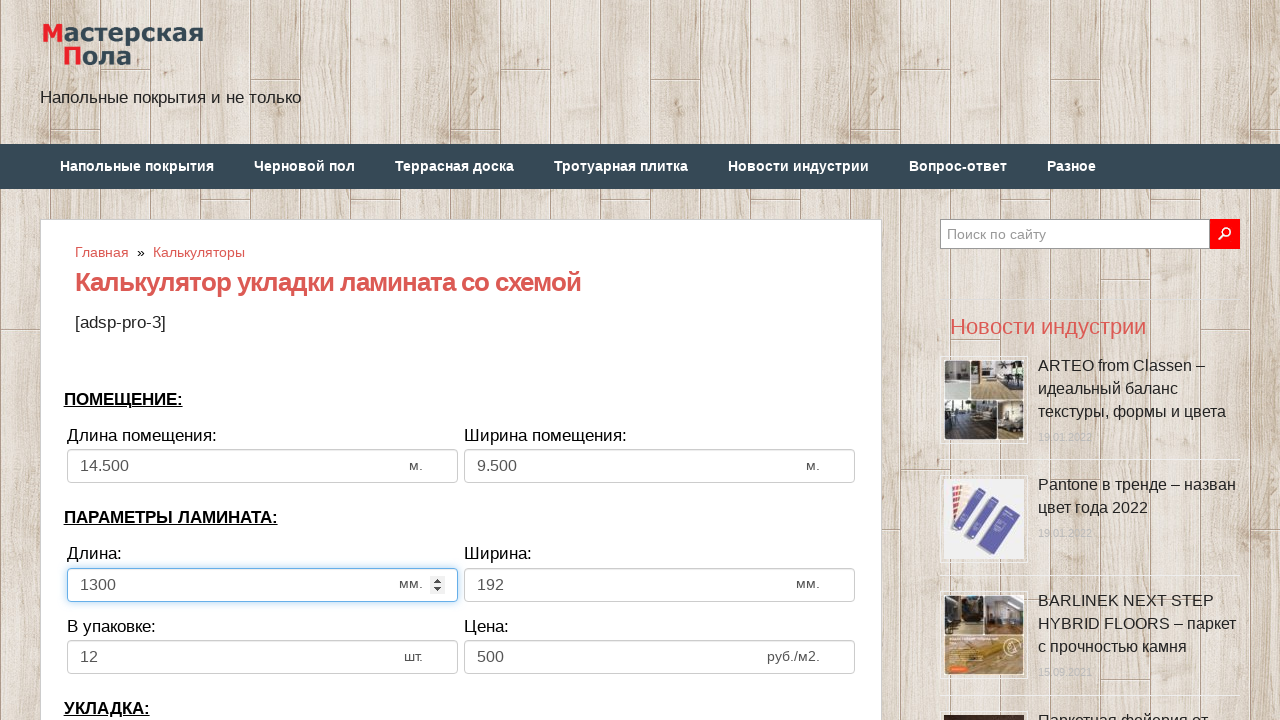

Filled laminate width with 2500mm on input[name='calc_lamwidth']
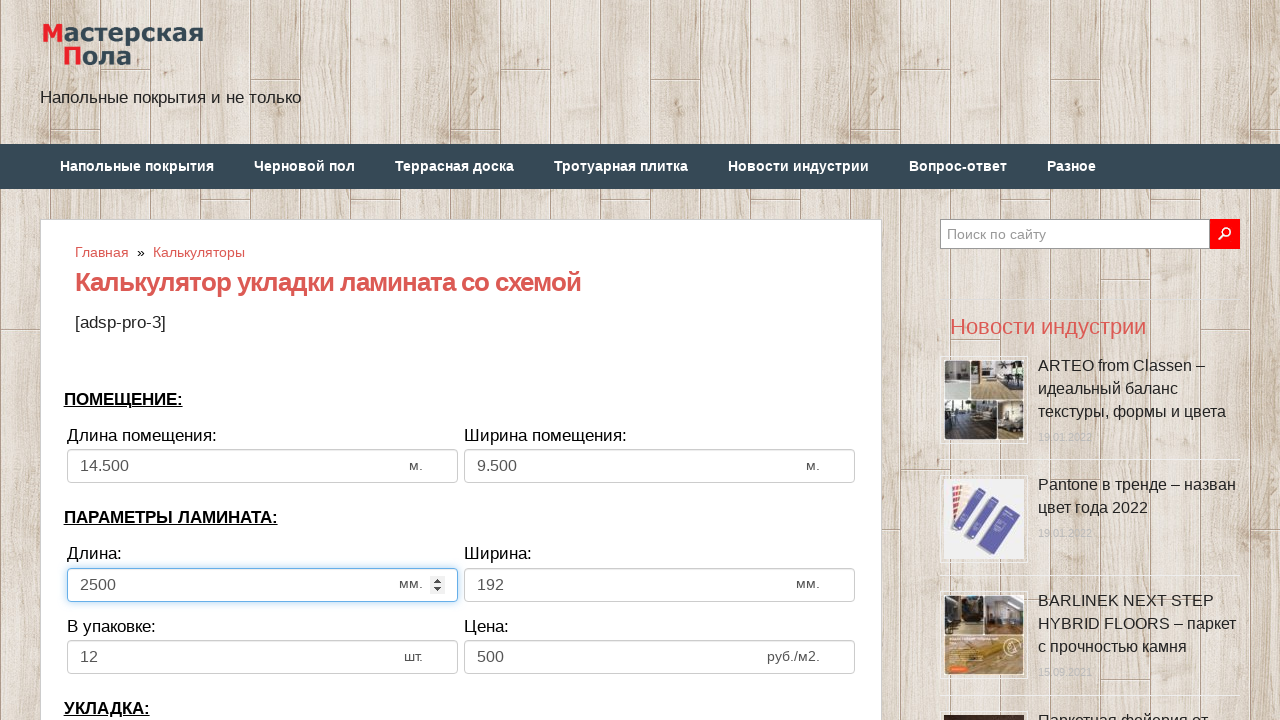

Clicked laminate height input field at (660, 585) on input[name='calc_lamheight']
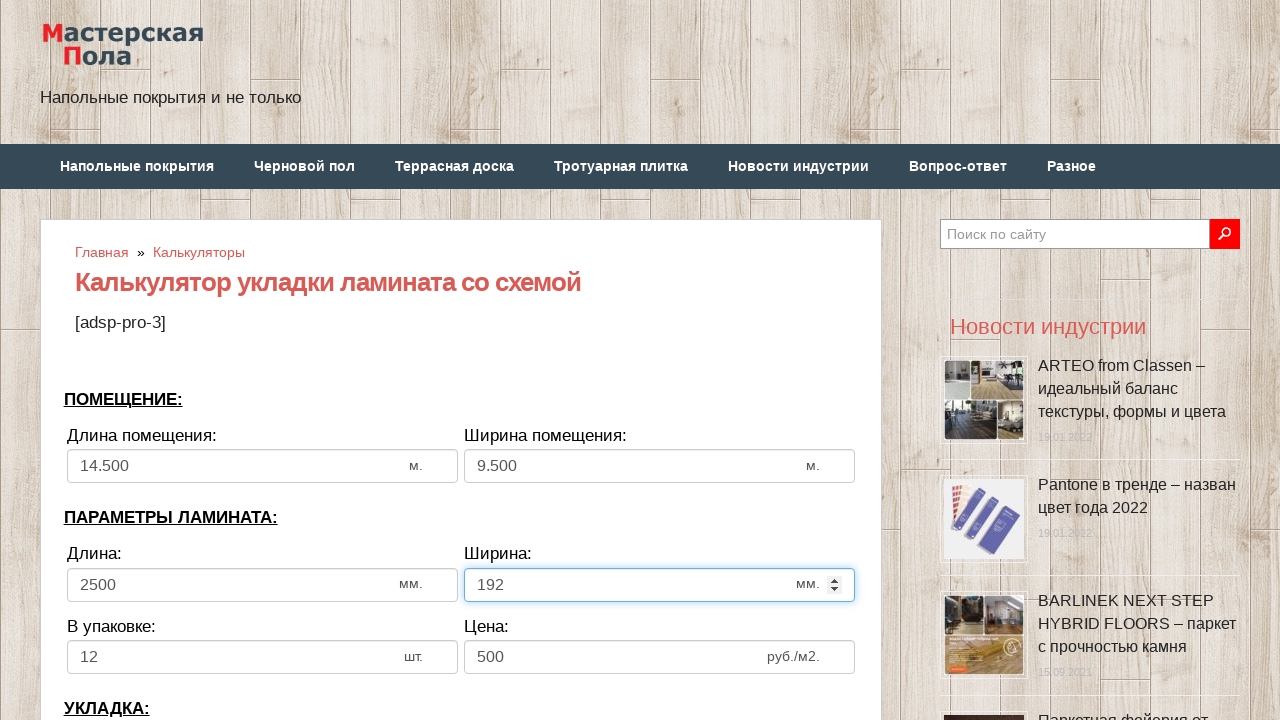

Filled laminate height with 400mm on input[name='calc_lamheight']
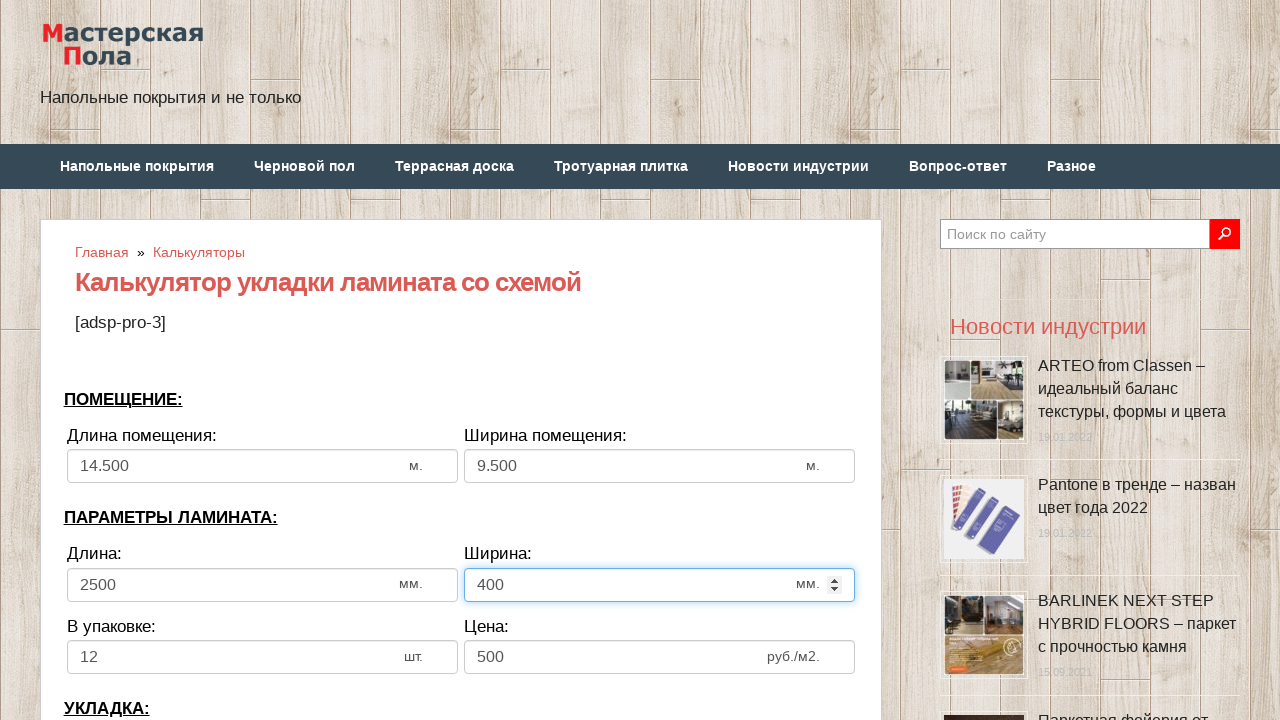

Clicked items per pack input field at (262, 657) on input[name='calc_inpack']
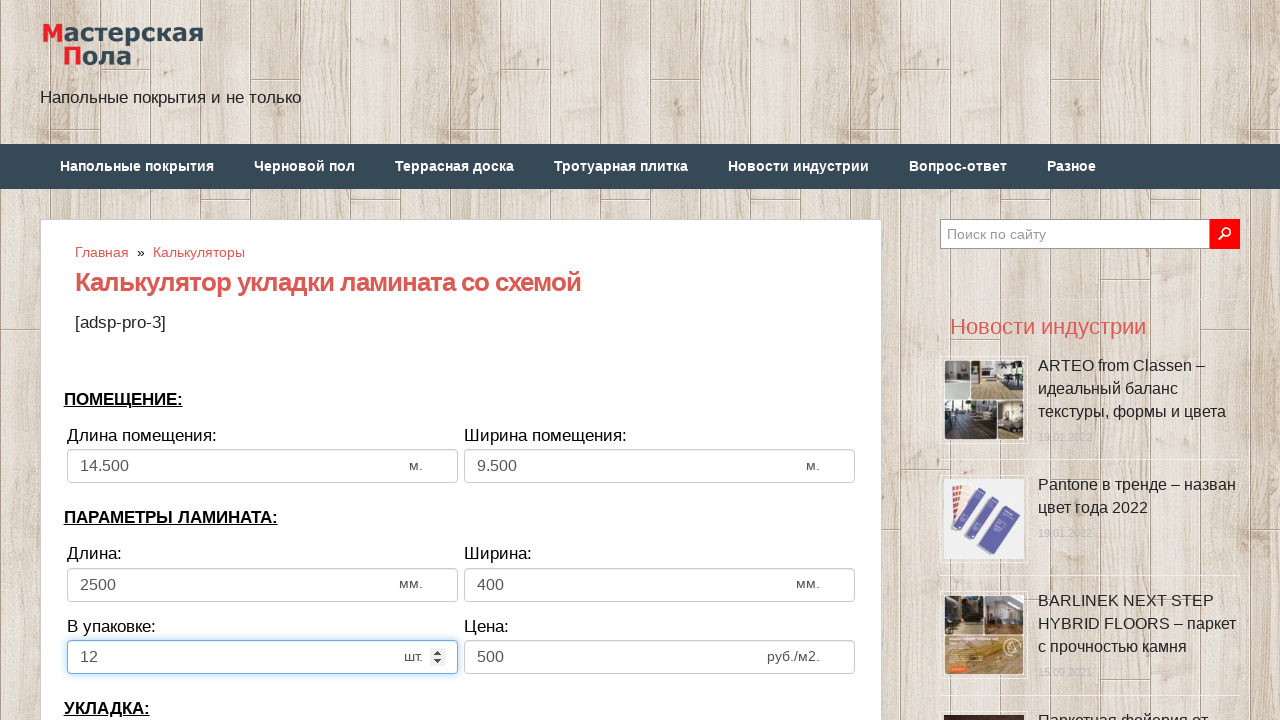

Filled items per pack with 5 on input[name='calc_inpack']
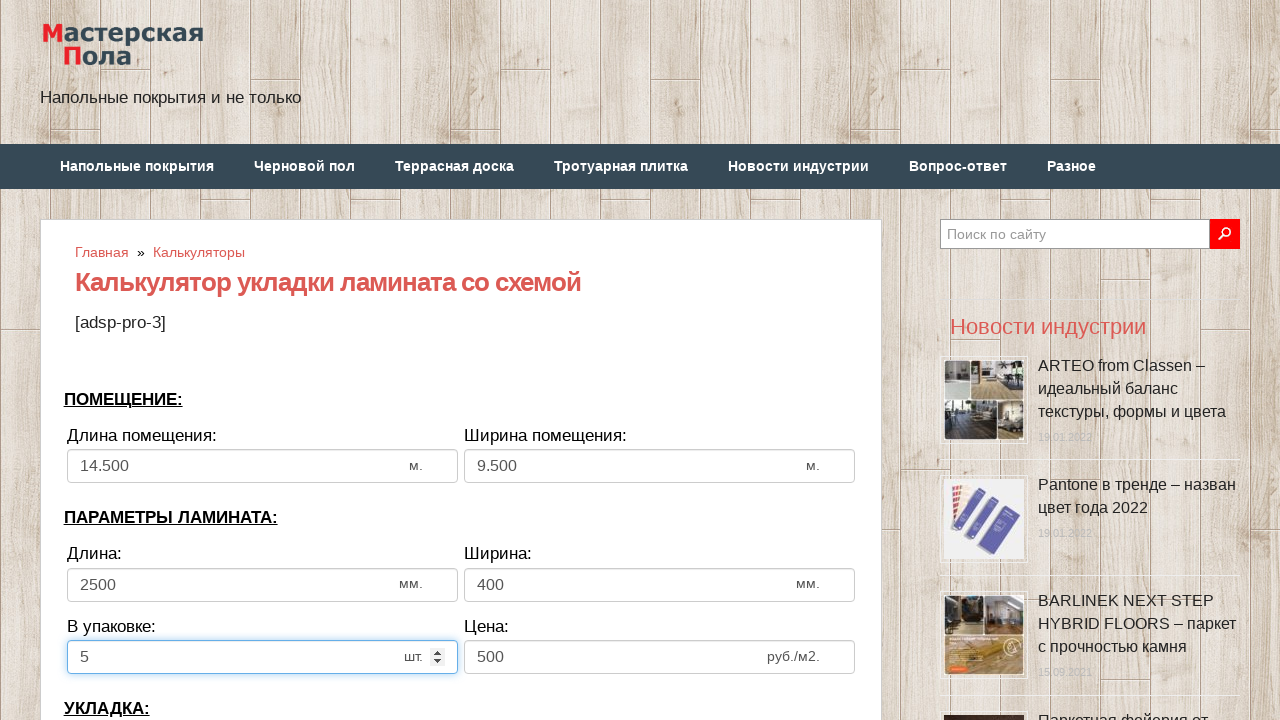

Clicked price input field at (660, 657) on input[name='calc_price']
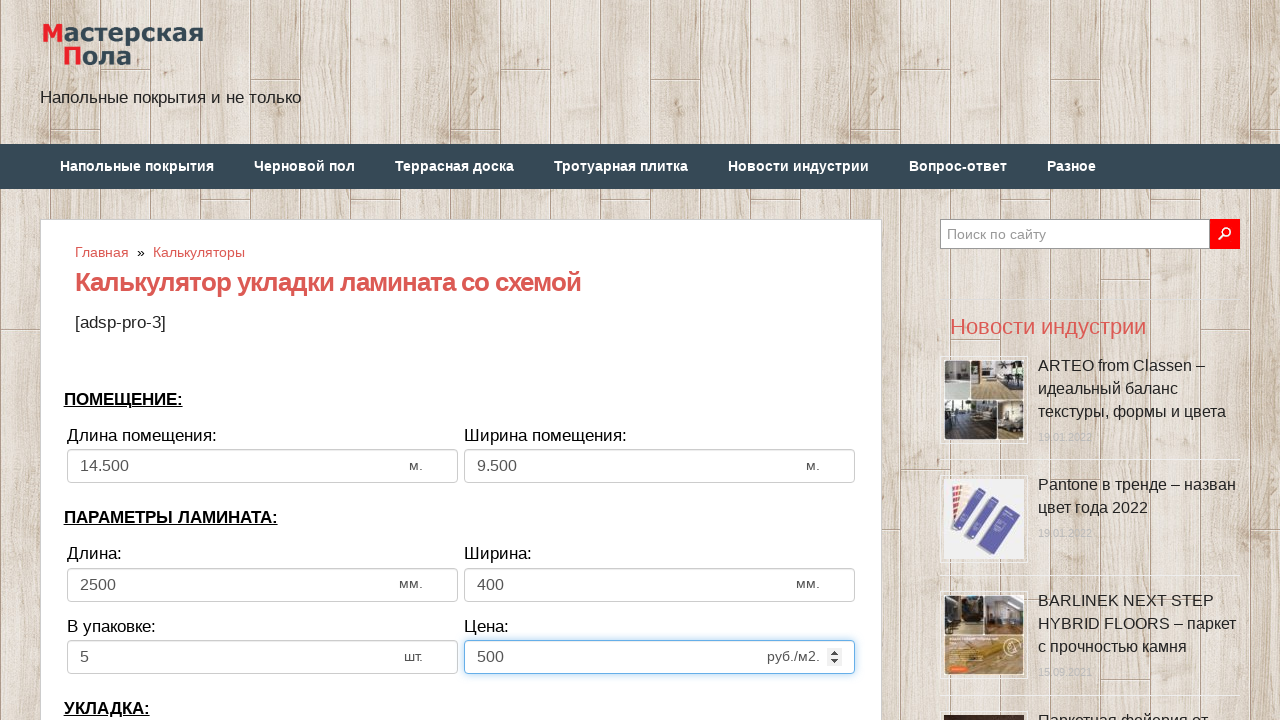

Filled price with 2000 on input[name='calc_price']
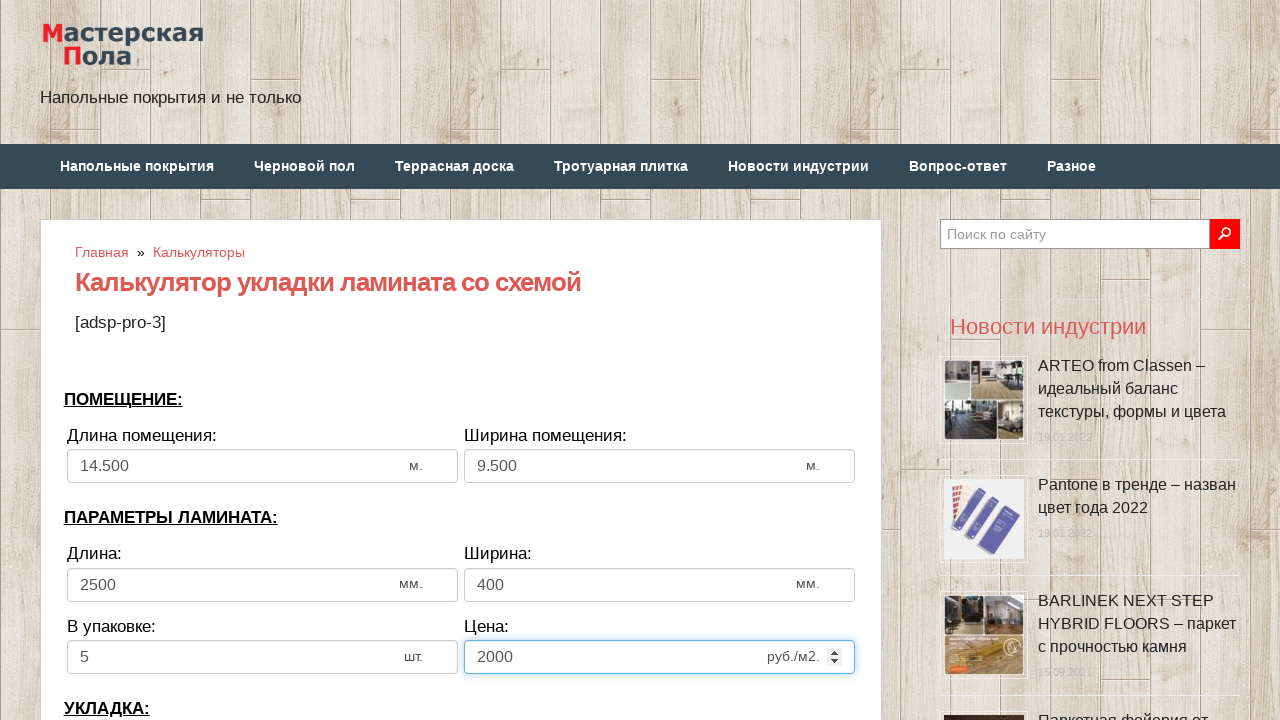

Selected horizontal laying direction on select[name='calc_direct']
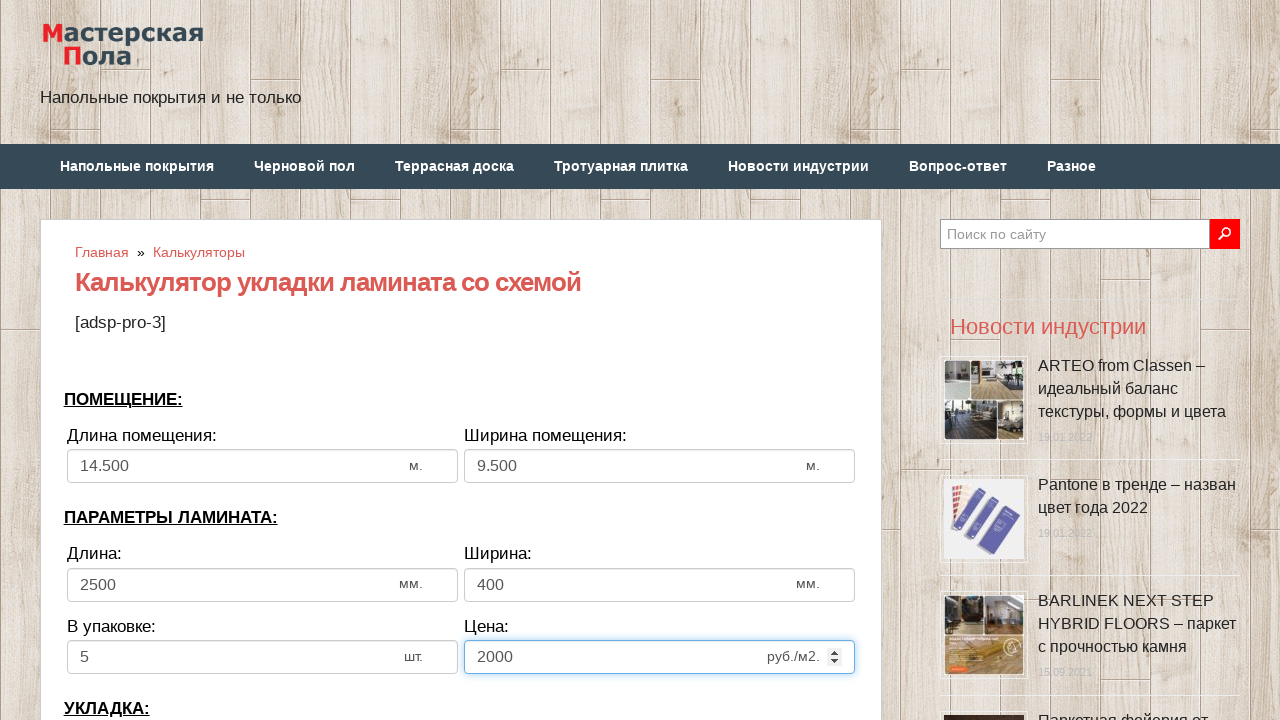

Clicked bias/offset input field at (262, 361) on input[name='calc_bias']
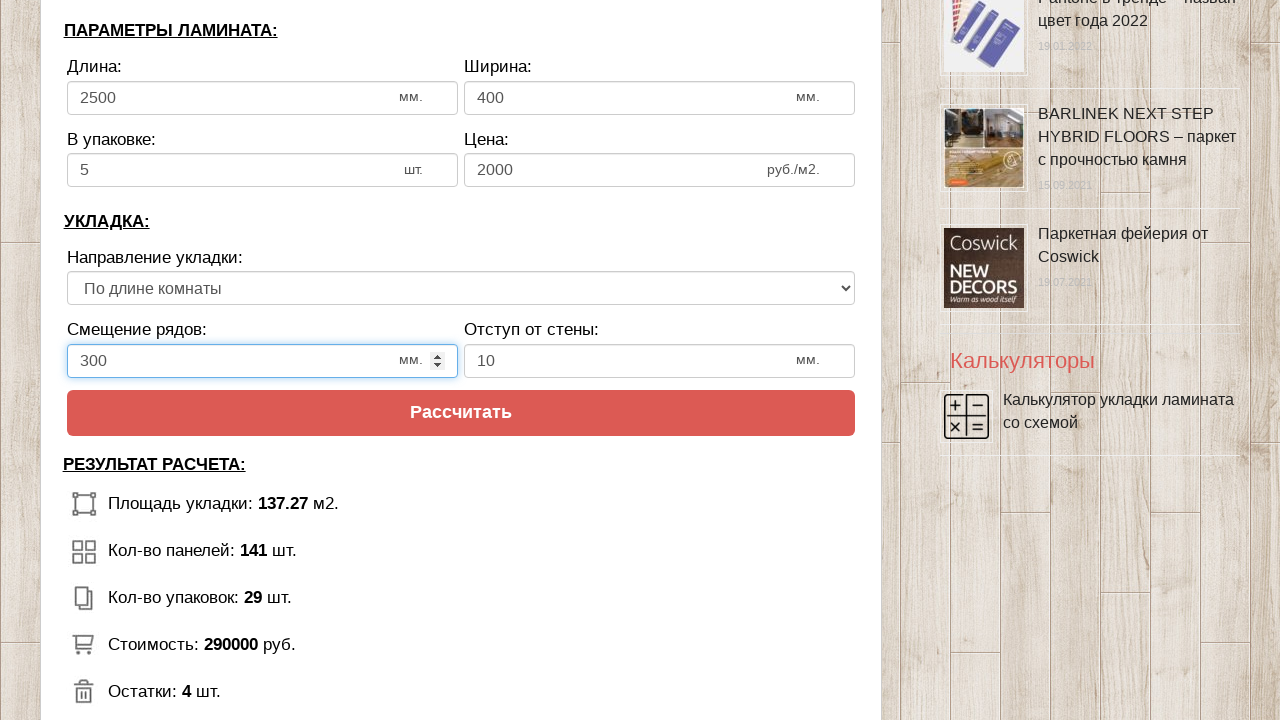

Filled bias/offset with 500 on input[name='calc_bias']
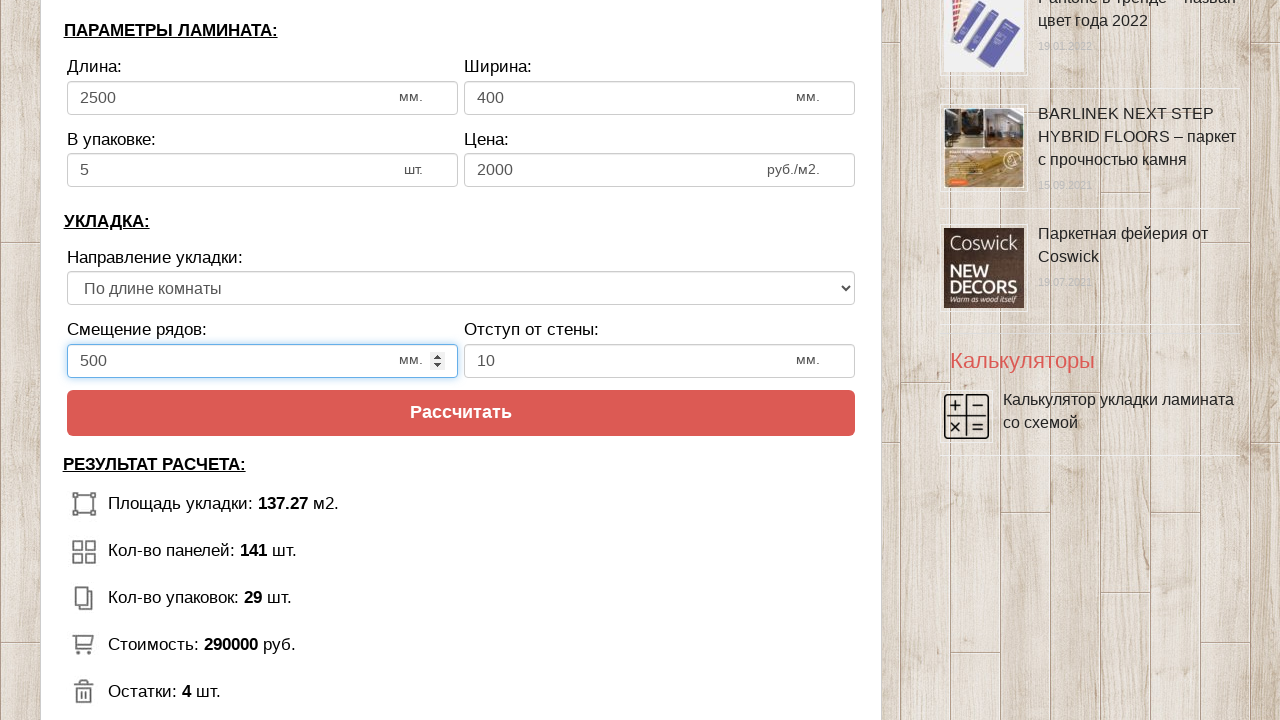

Clicked wall distance input field at (660, 361) on input[name='calc_walldist']
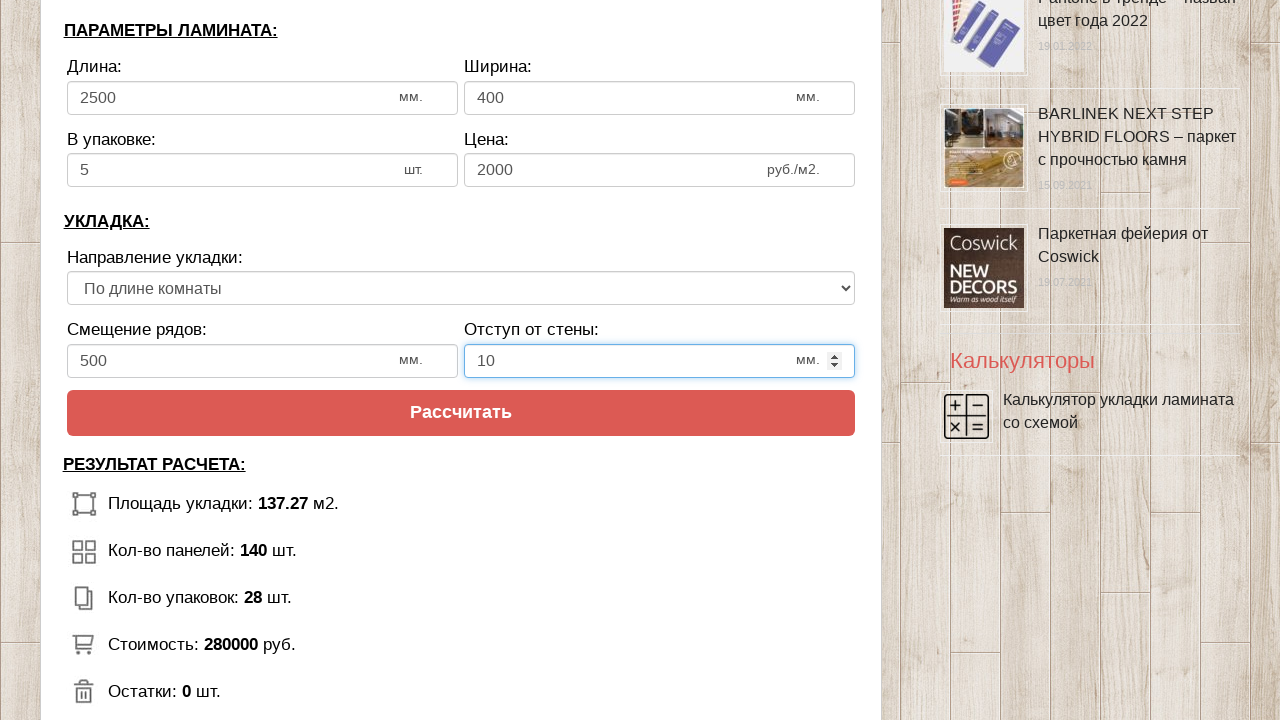

Filled wall distance with 400mm on input[name='calc_walldist']
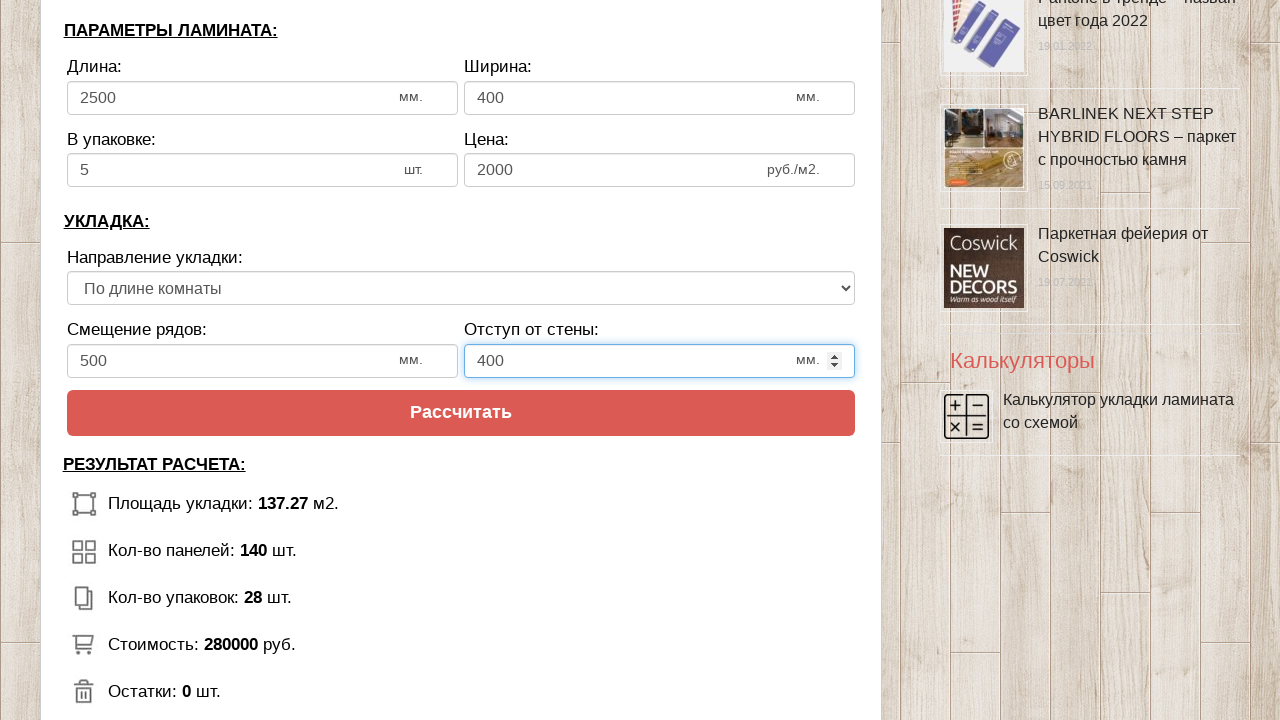

Clicked calculate button at (461, 413) on input[value='Рассчитать']
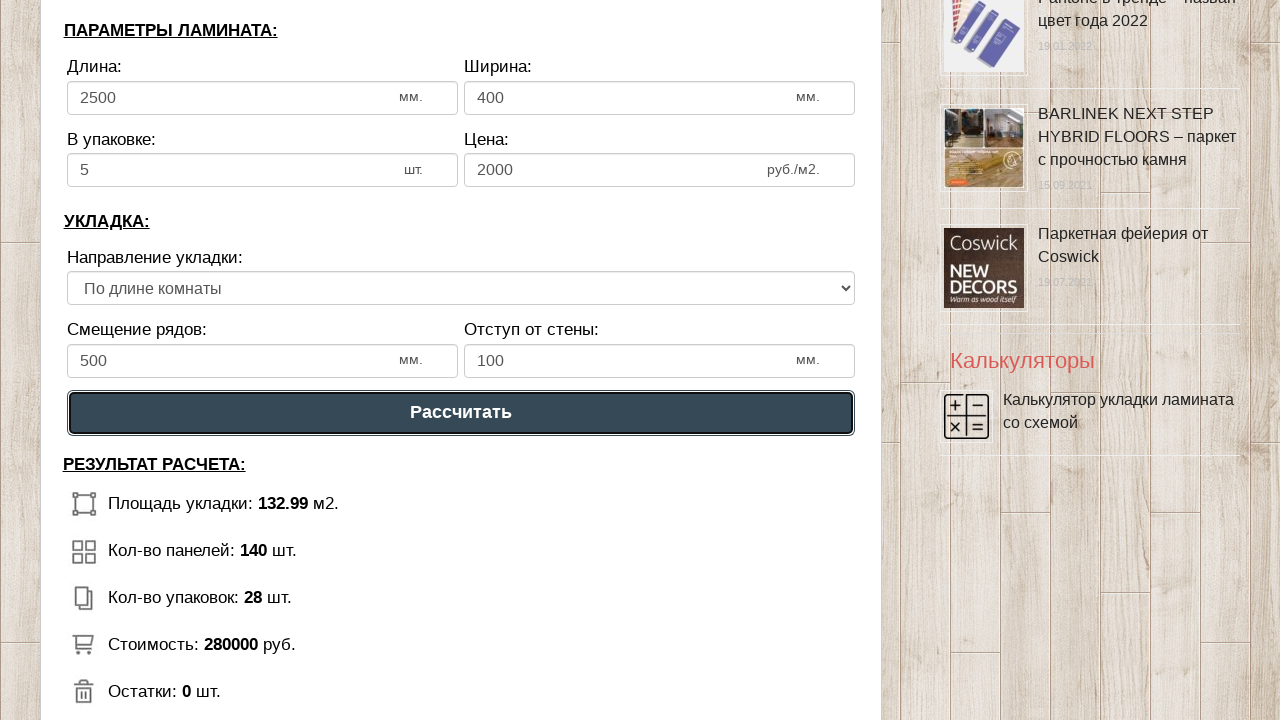

Calculation results appeared
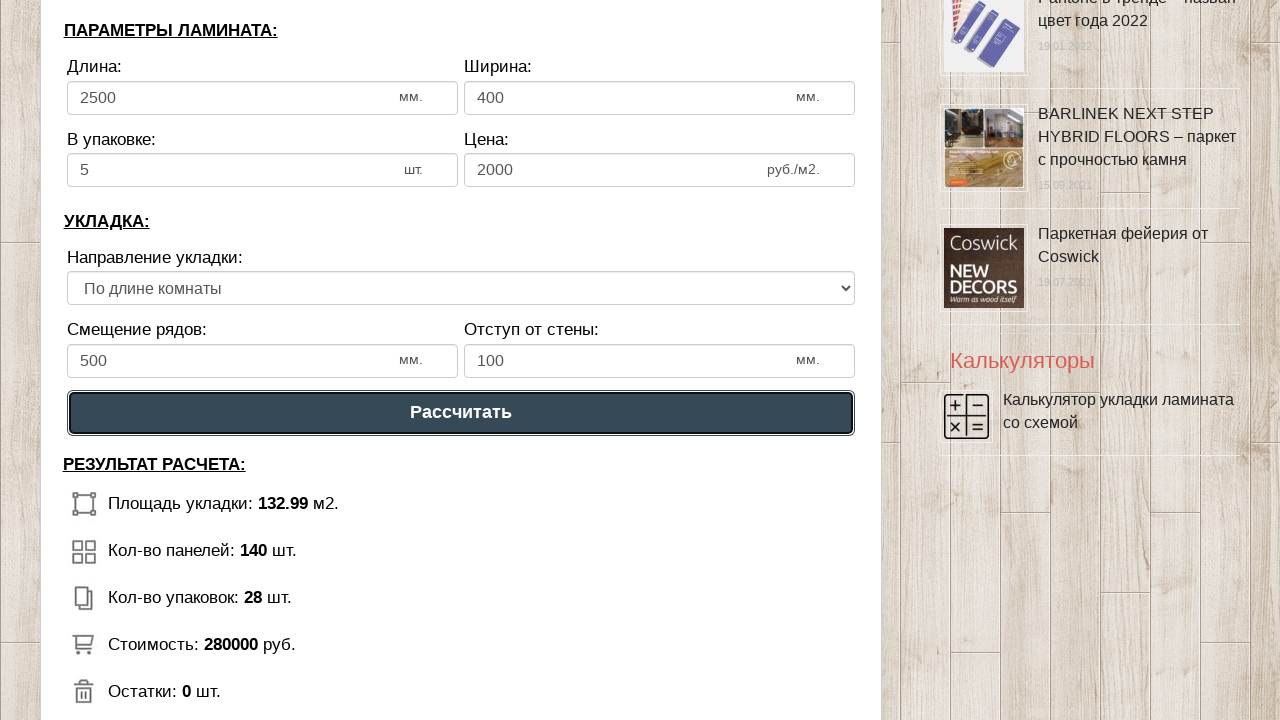

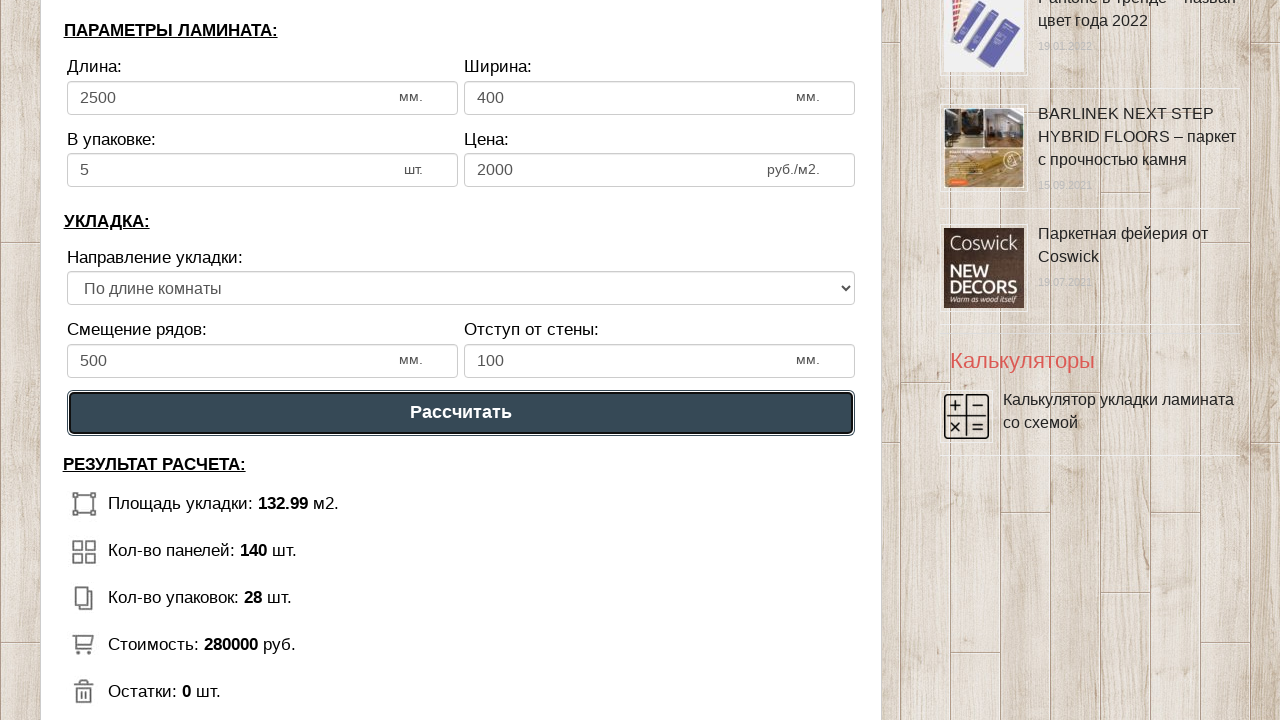